Navigates to the Demoblaze website and verifies the page title

Starting URL: https://www.demoblaze.com/

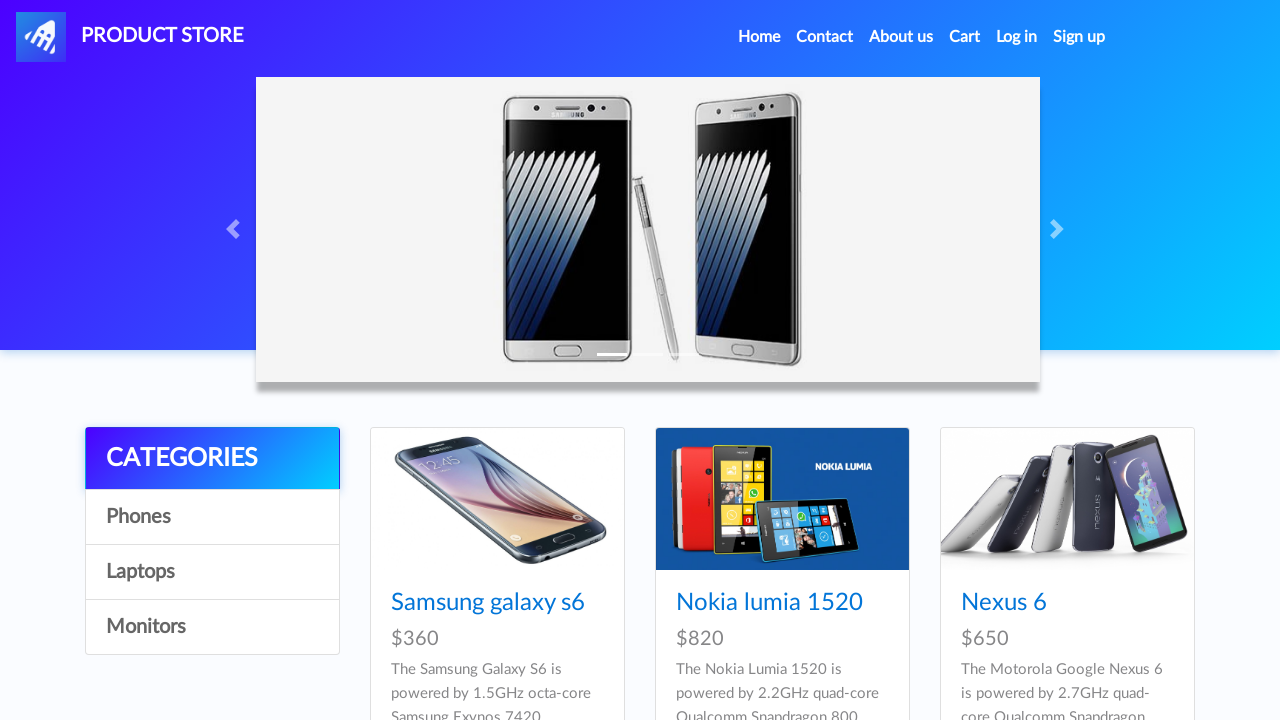

Retrieved page title
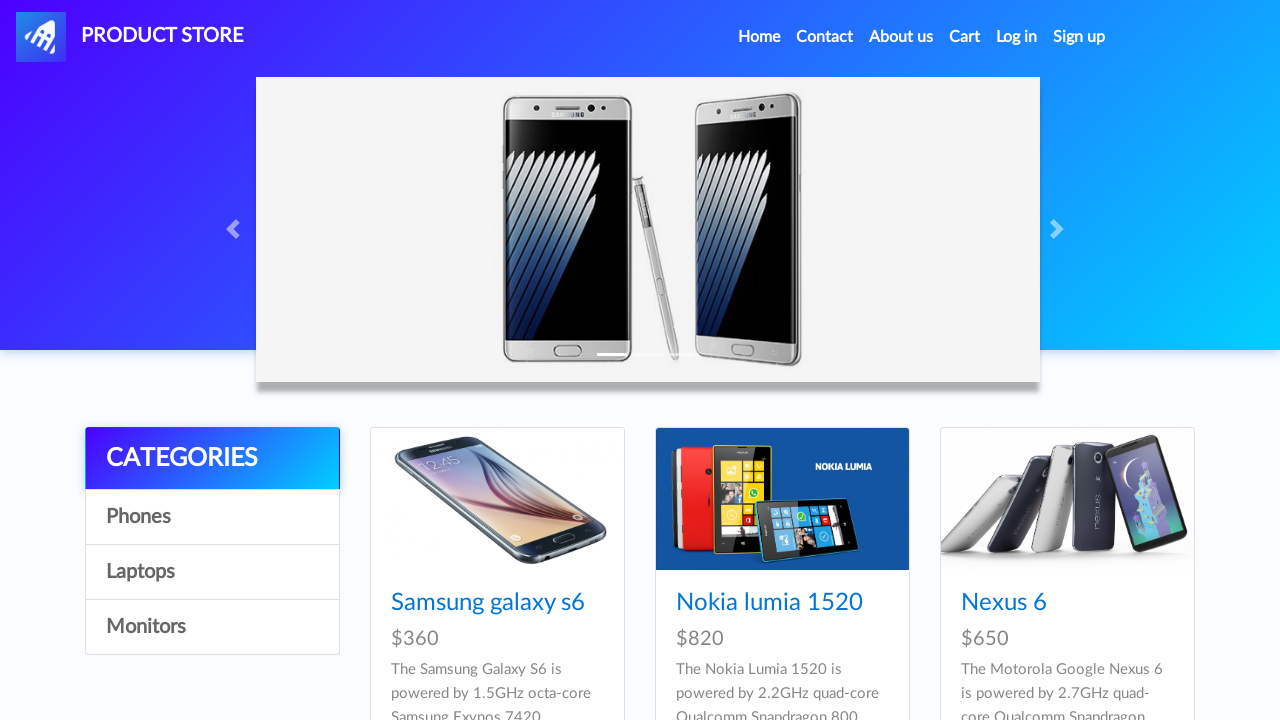

Verified page title is 'STORE' - correct website
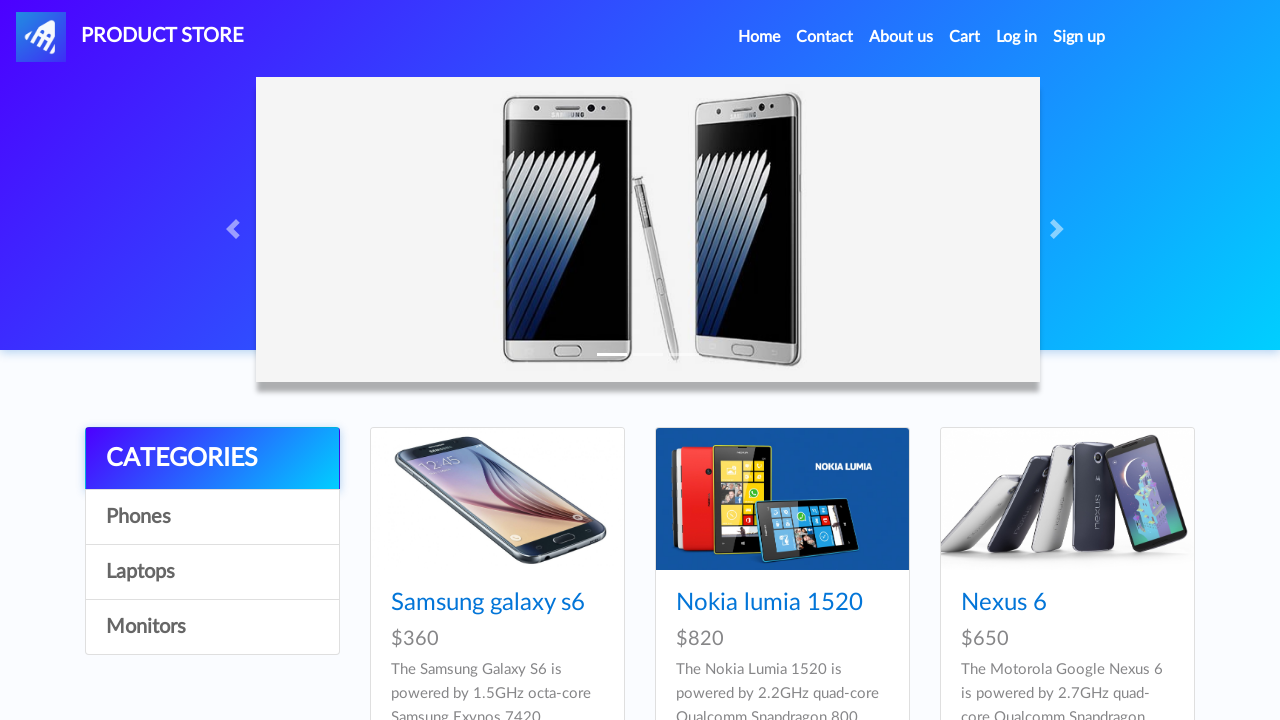

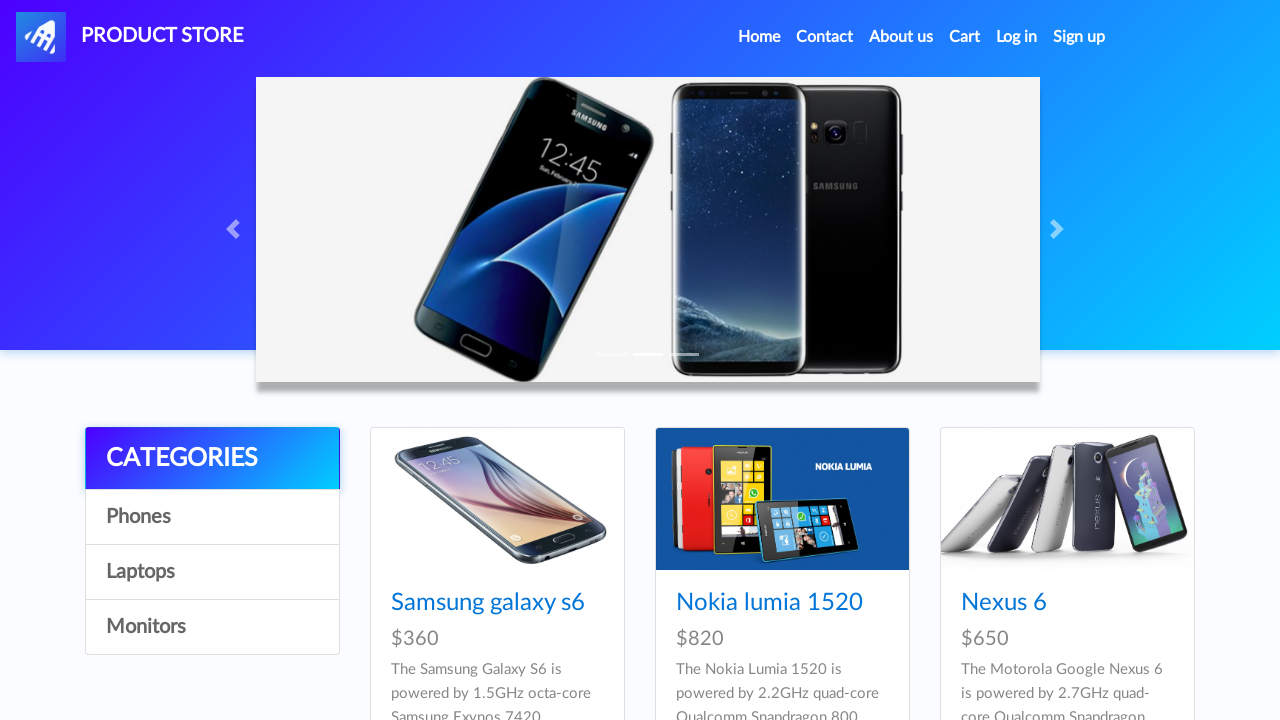